Tests opening a popup window, switching to it, printing its title, then closing and returning to the main window.

Starting URL: https://testautomationpractice.blogspot.com/

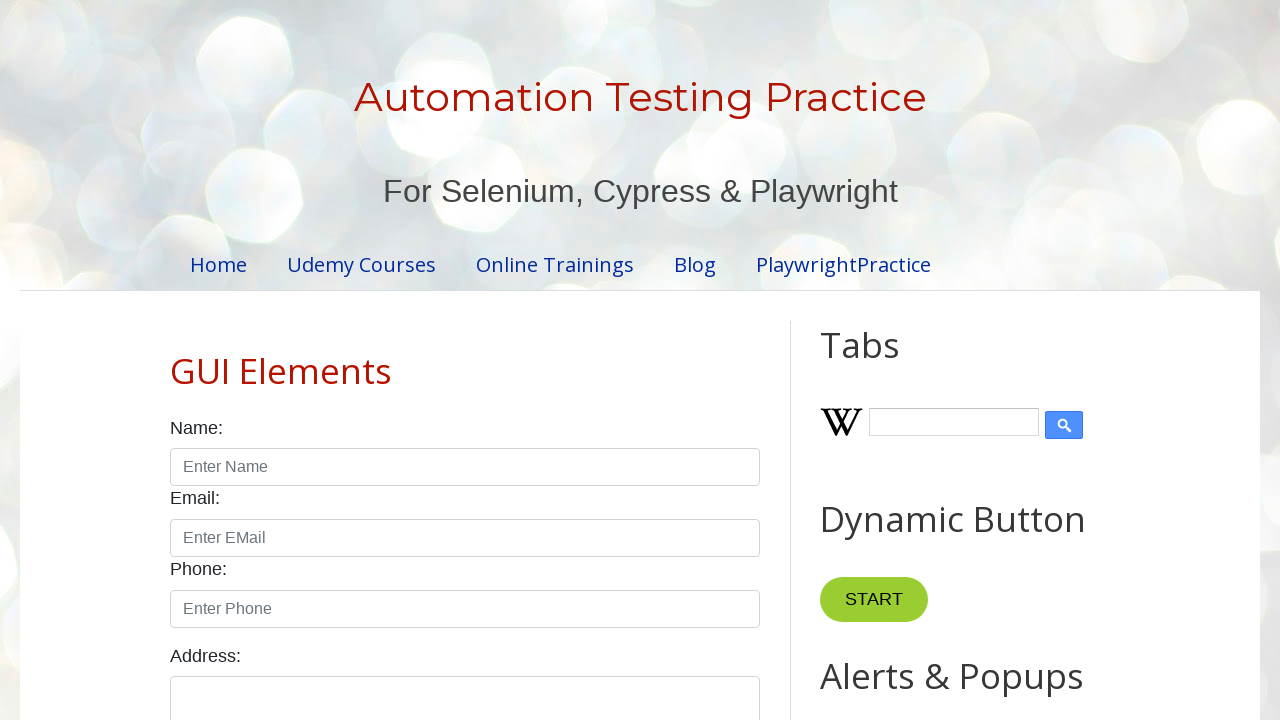

Clicked PopUp button to open popup window at (965, 361) on button#PopUp
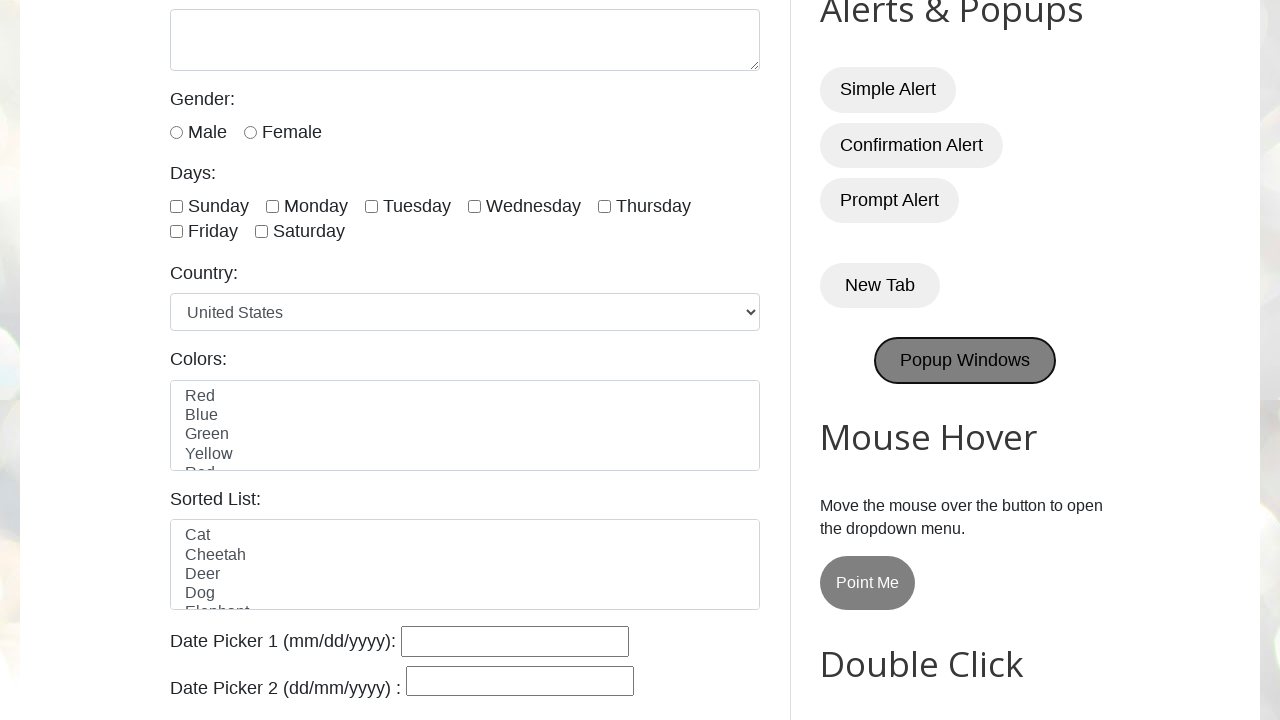

Popup window reference obtained
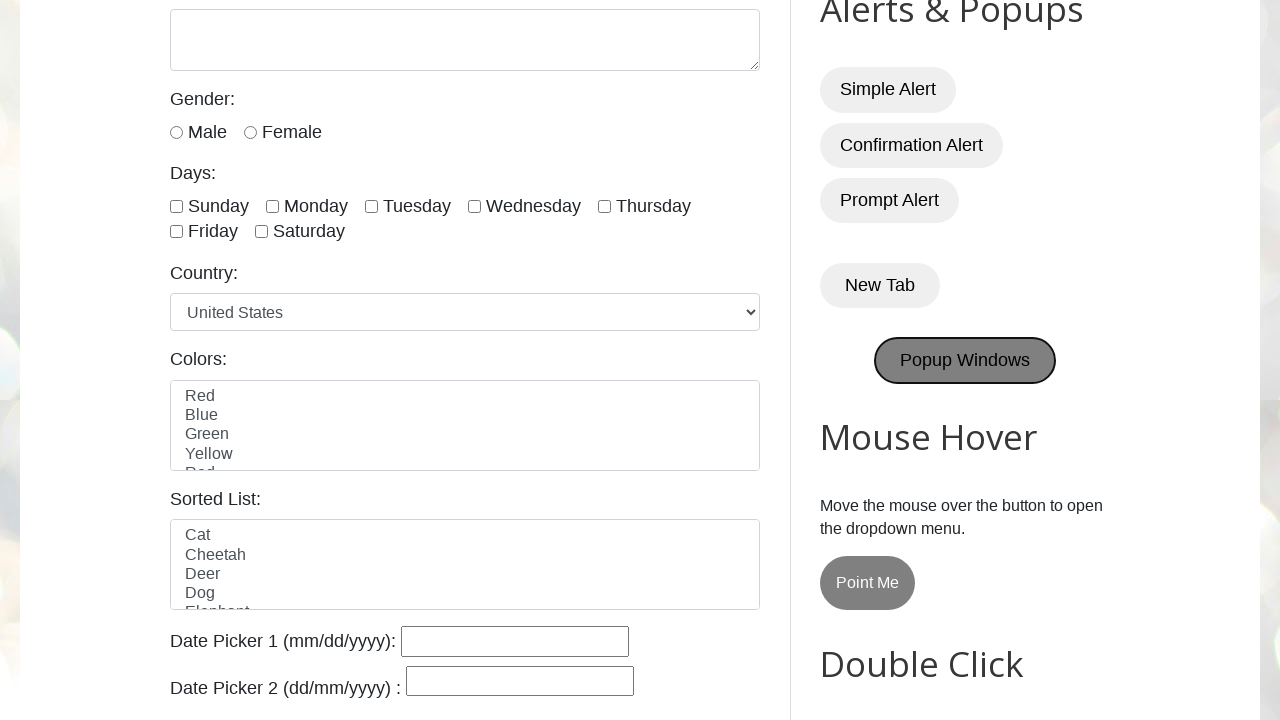

Popup window loaded completely
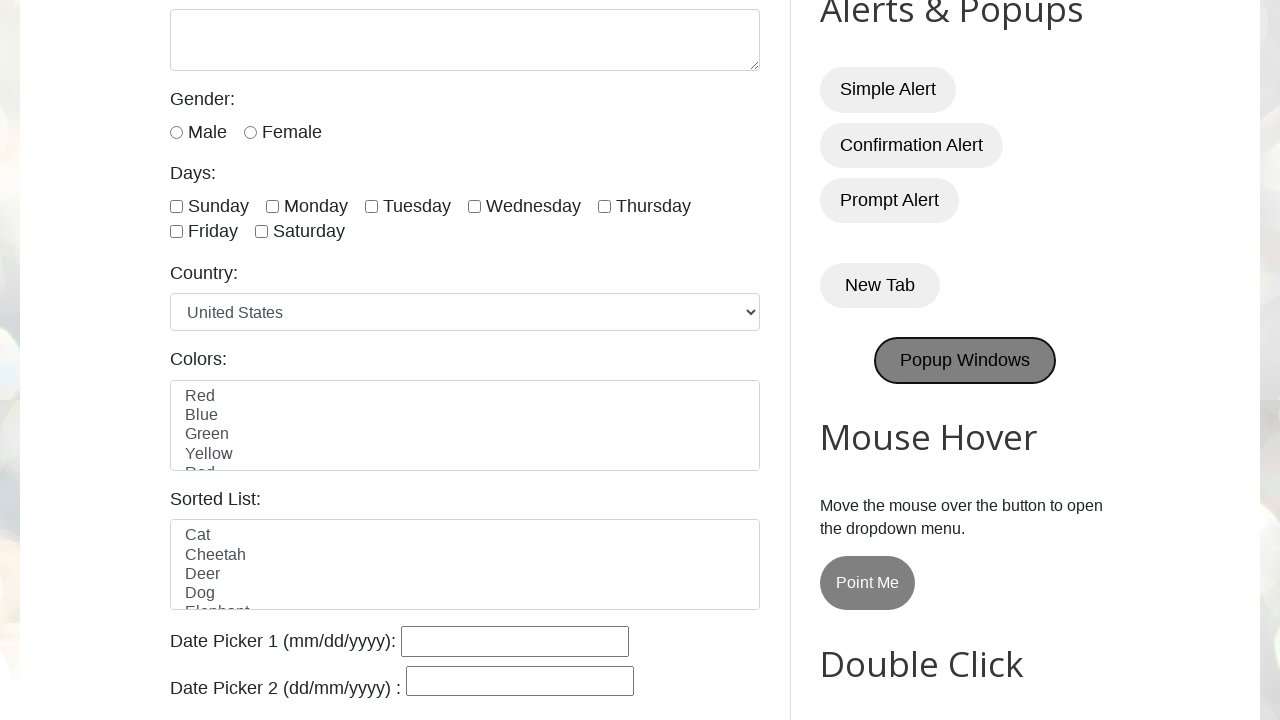

Retrieved popup window title: Selenium
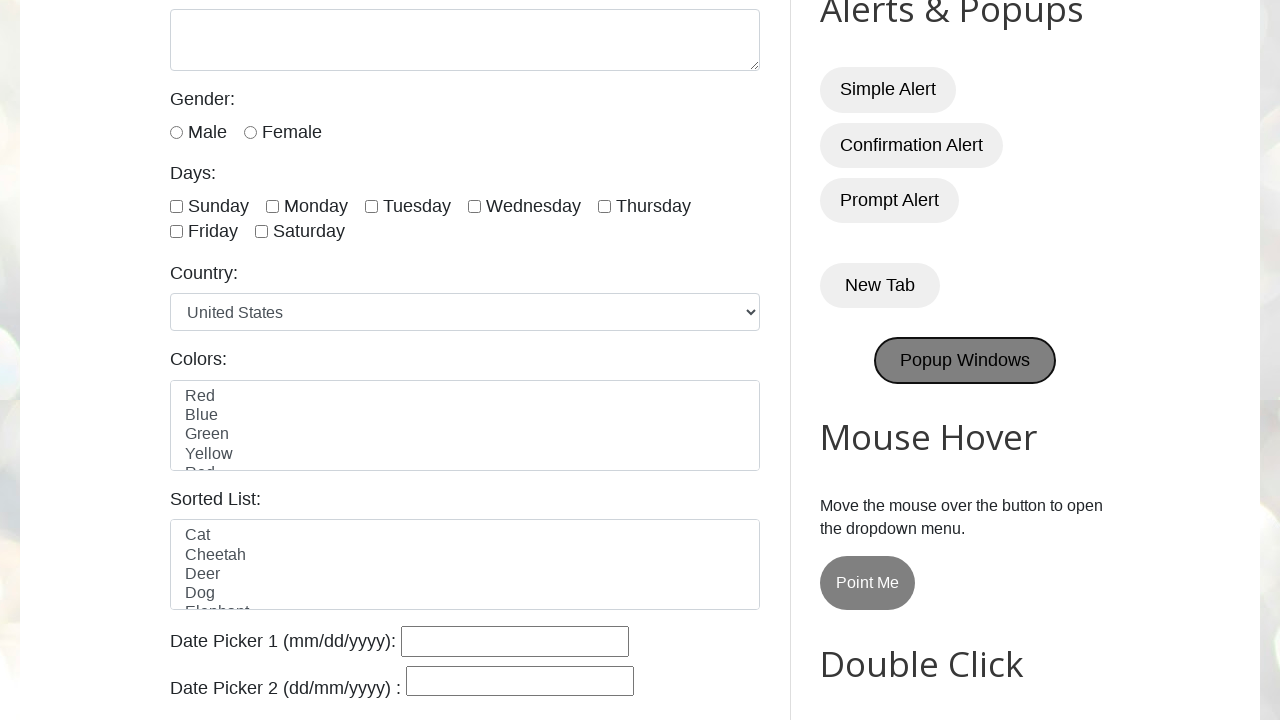

Closed popup window
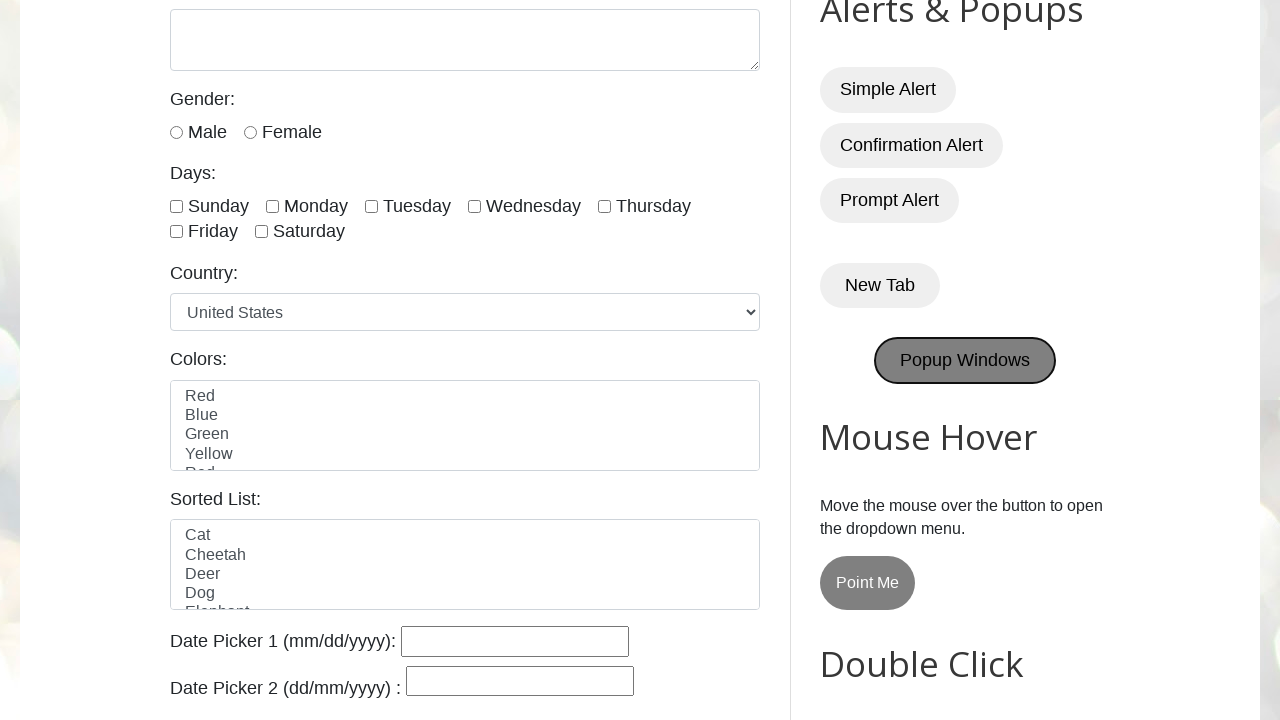

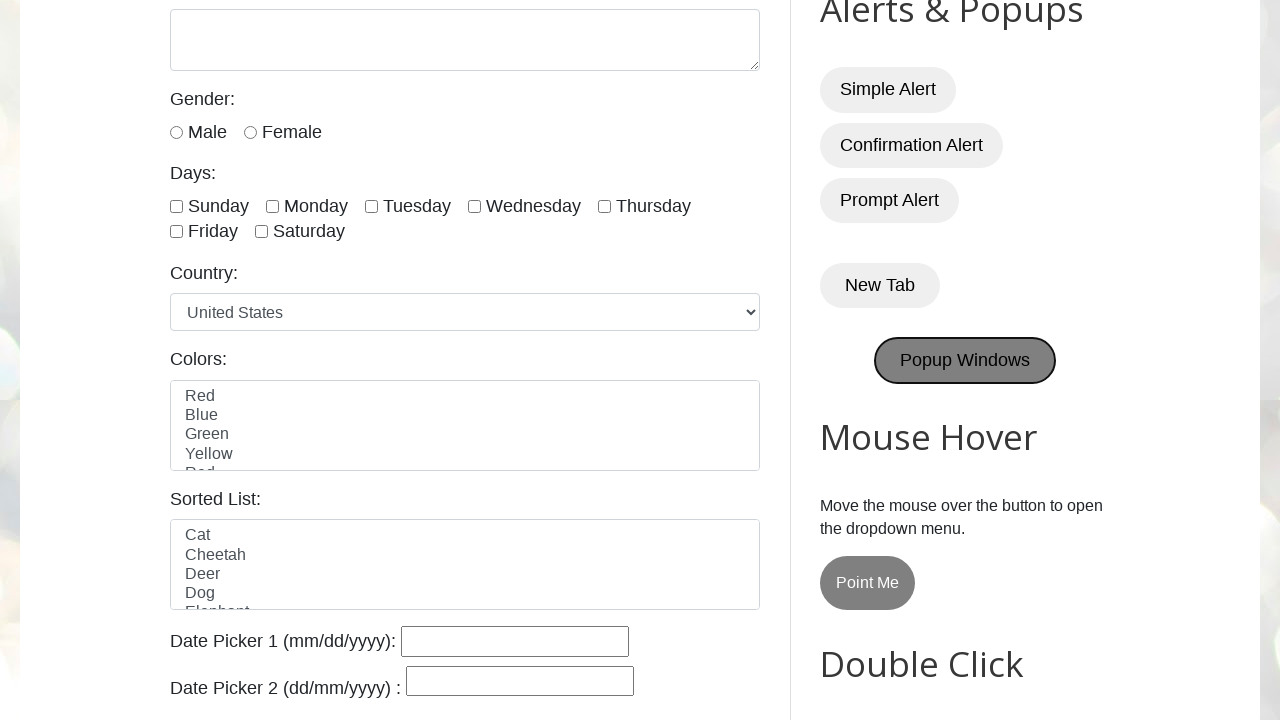